Tests checkbox functionality by navigating to the checkboxes page and unchecking a checked checkbox

Starting URL: https://practice.cydeo.com/

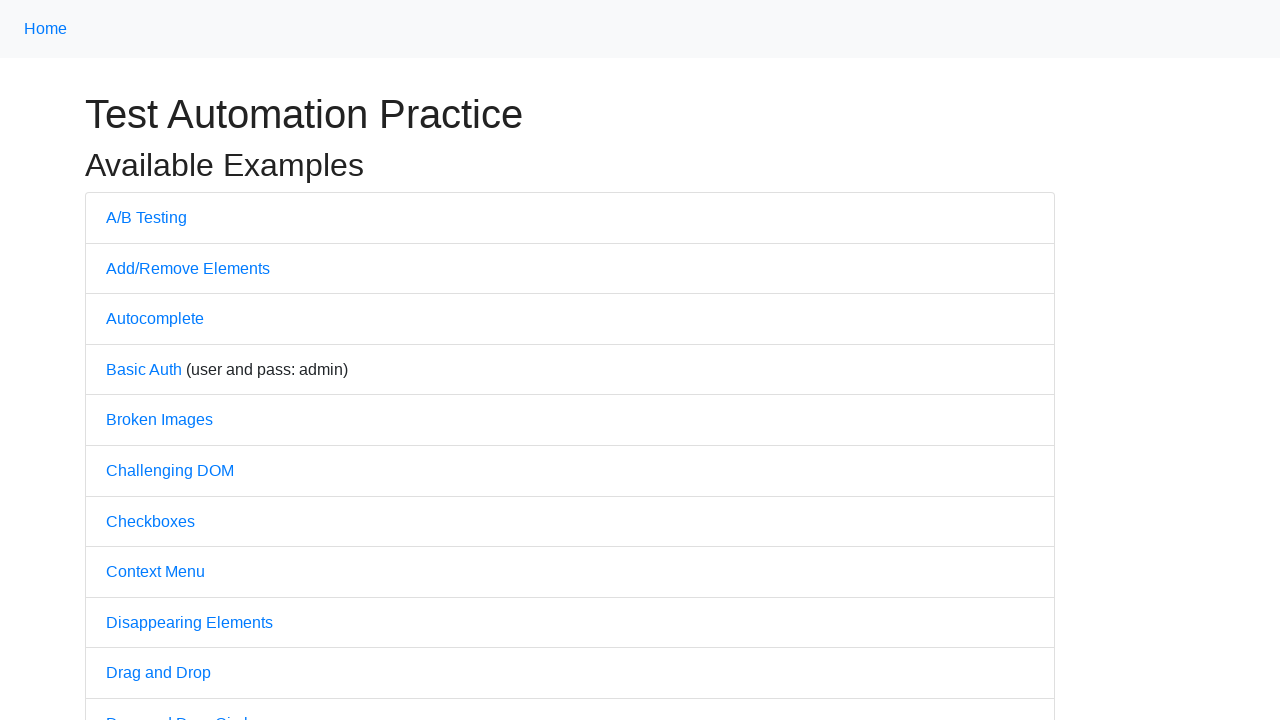

Clicked on Checkboxes link to navigate to checkboxes page at (150, 521) on text='Checkboxes'
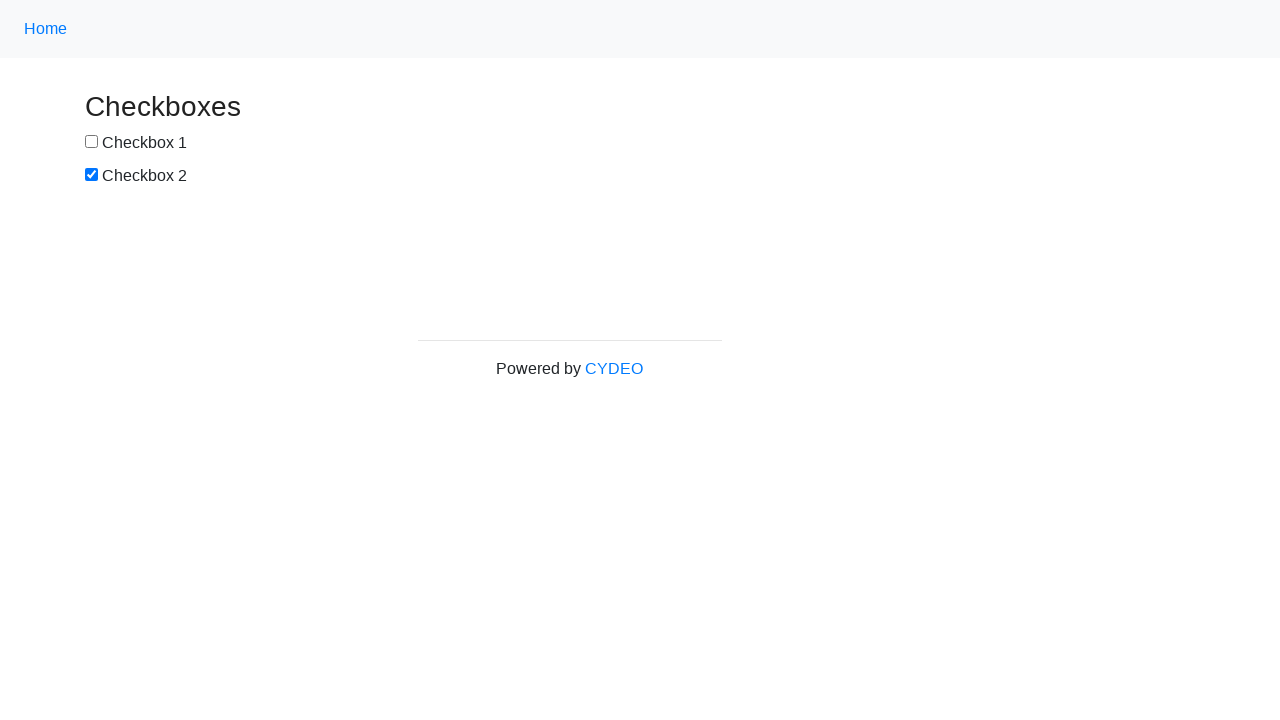

Unchecked the second checkbox (#box2) at (92, 175) on #box2
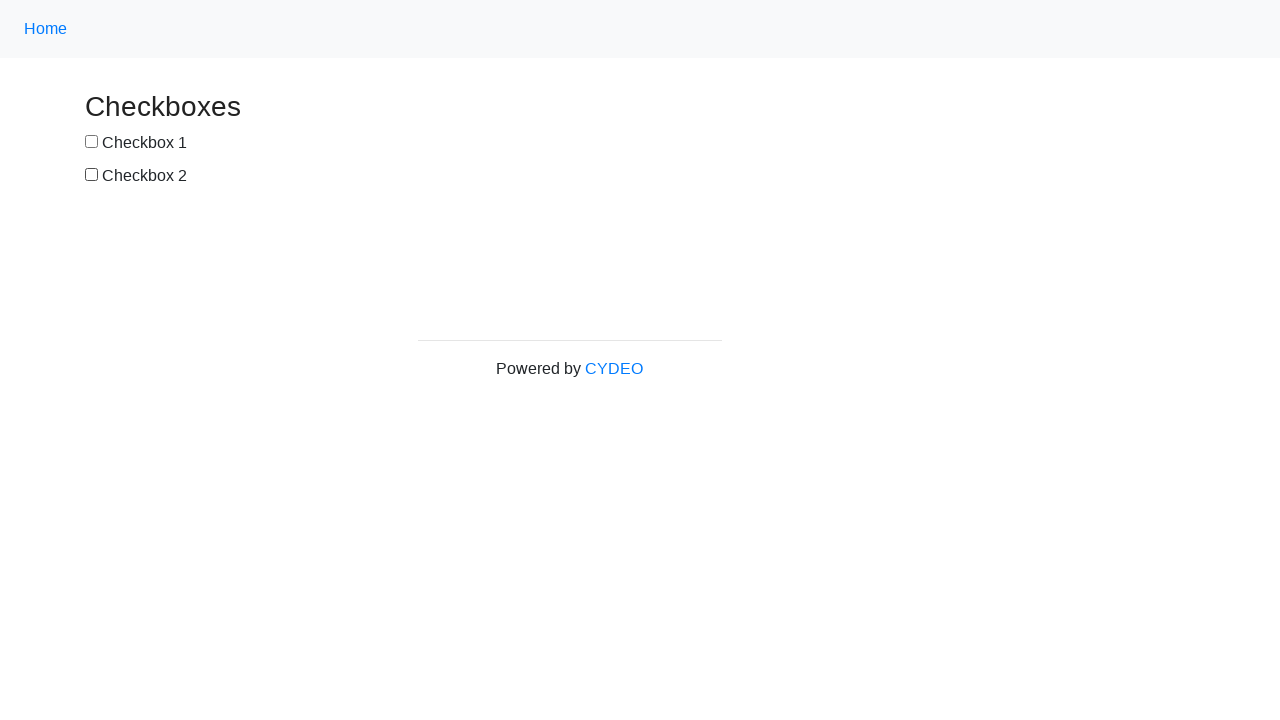

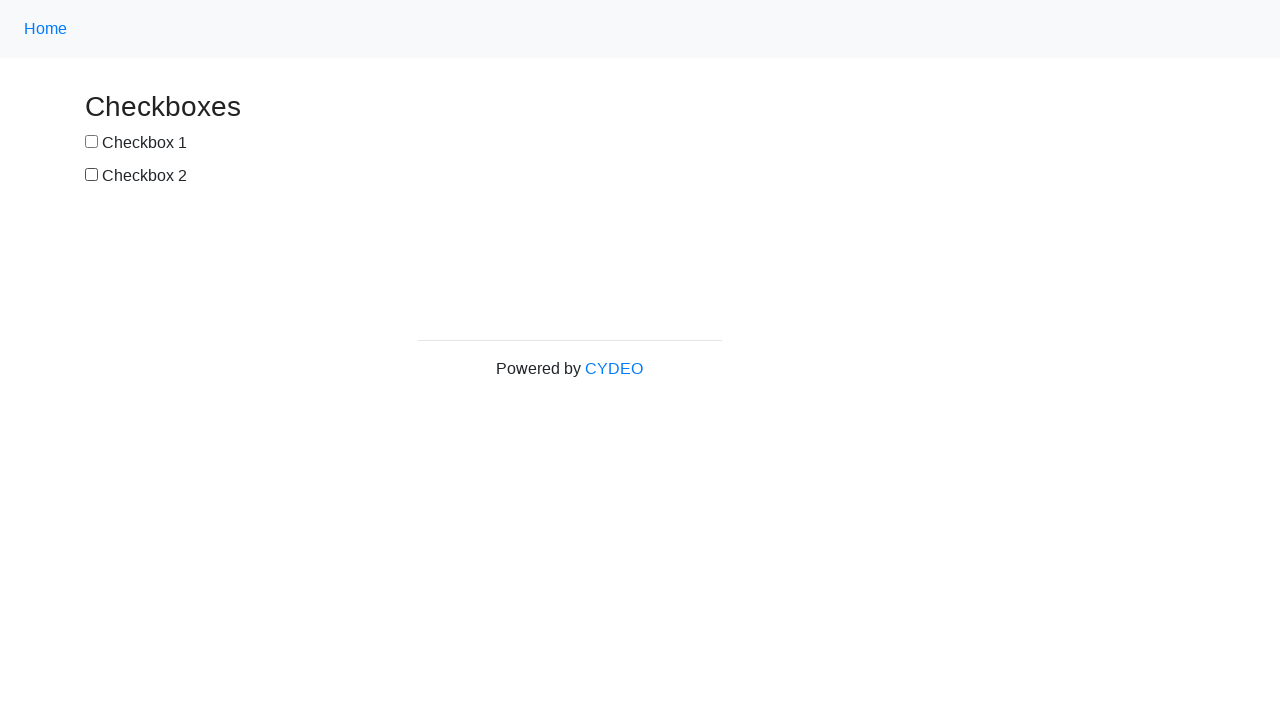